Tests that the currently applied filter link is highlighted

Starting URL: https://demo.playwright.dev/todomvc

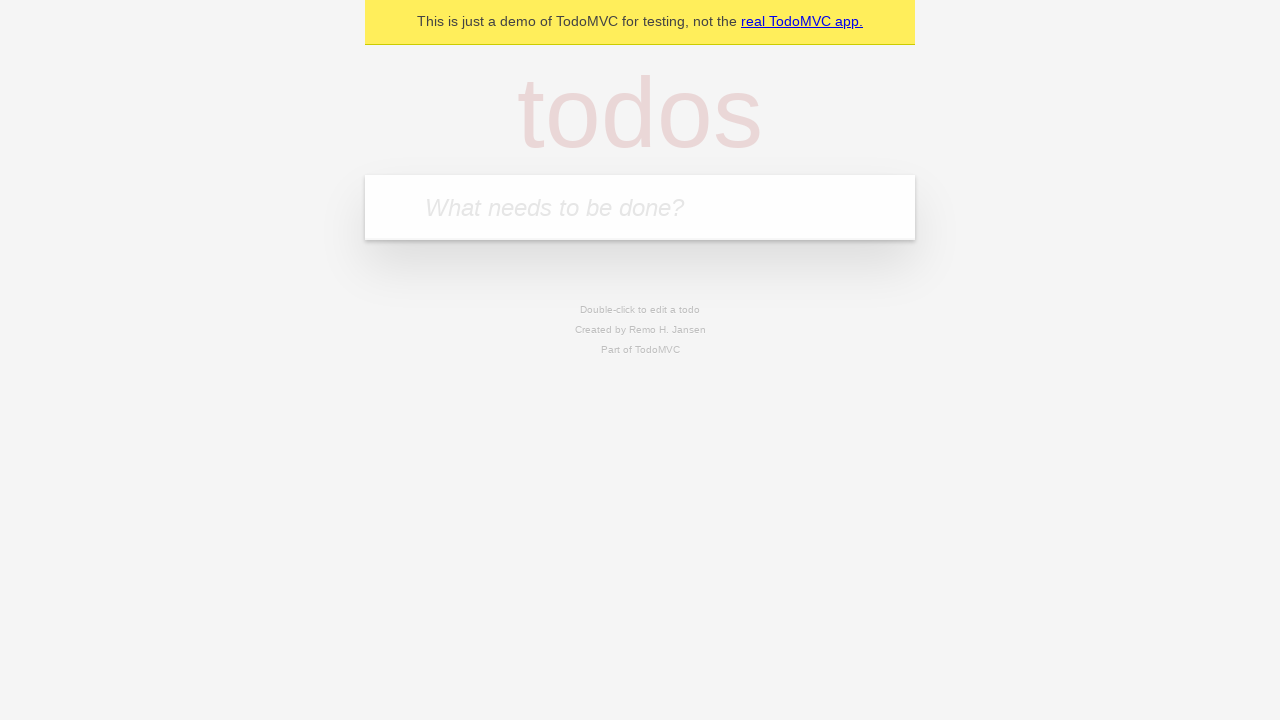

Filled todo input with 'buy some cheese' on internal:attr=[placeholder="What needs to be done?"i]
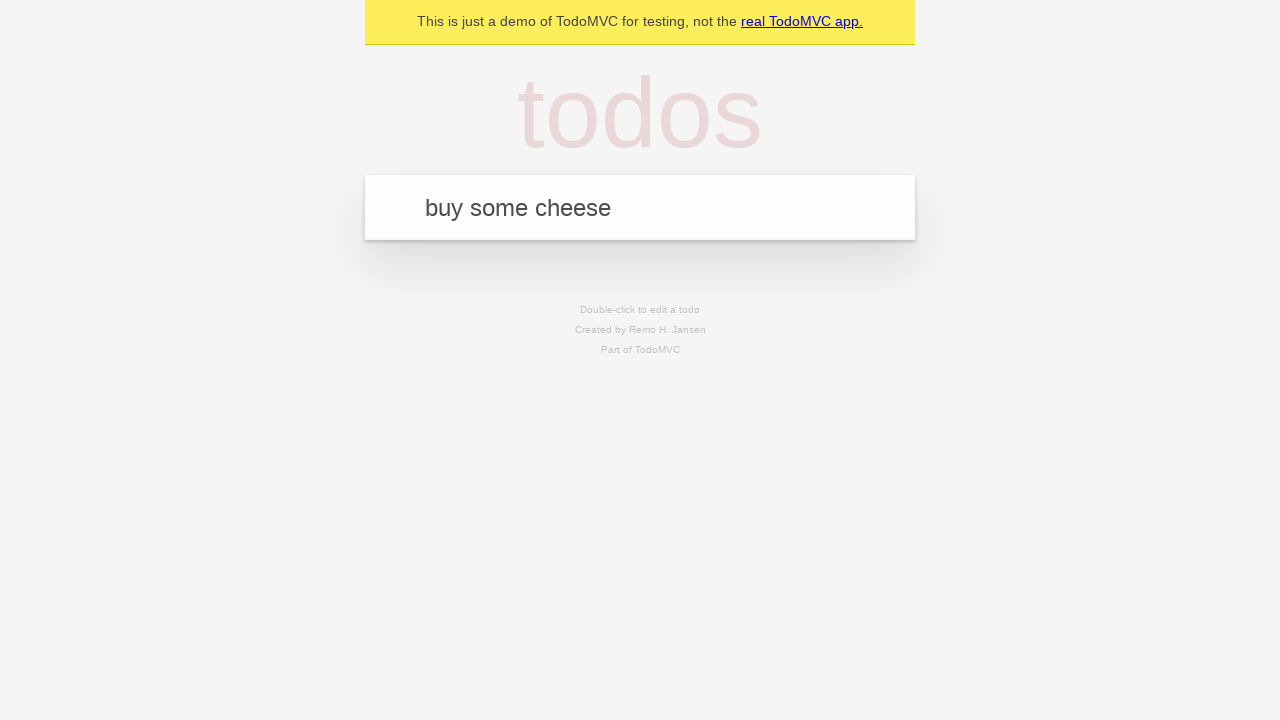

Pressed Enter to create todo 'buy some cheese' on internal:attr=[placeholder="What needs to be done?"i]
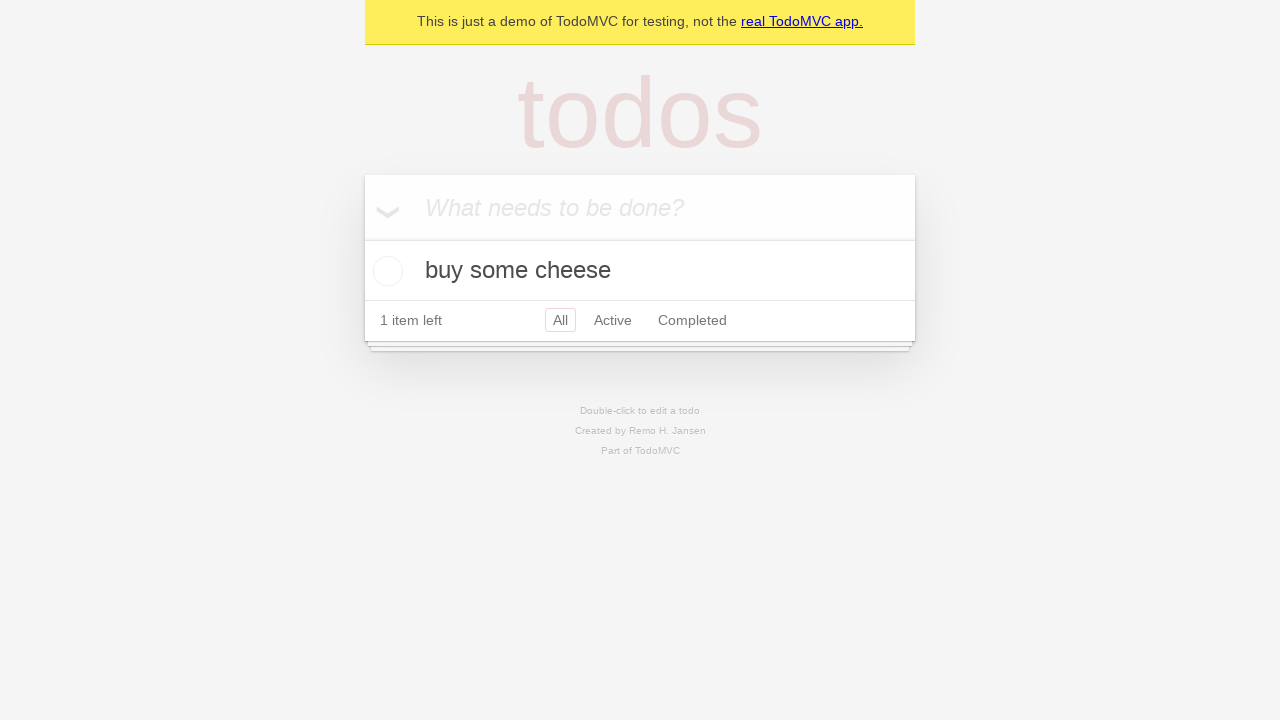

Filled todo input with 'feed the cat' on internal:attr=[placeholder="What needs to be done?"i]
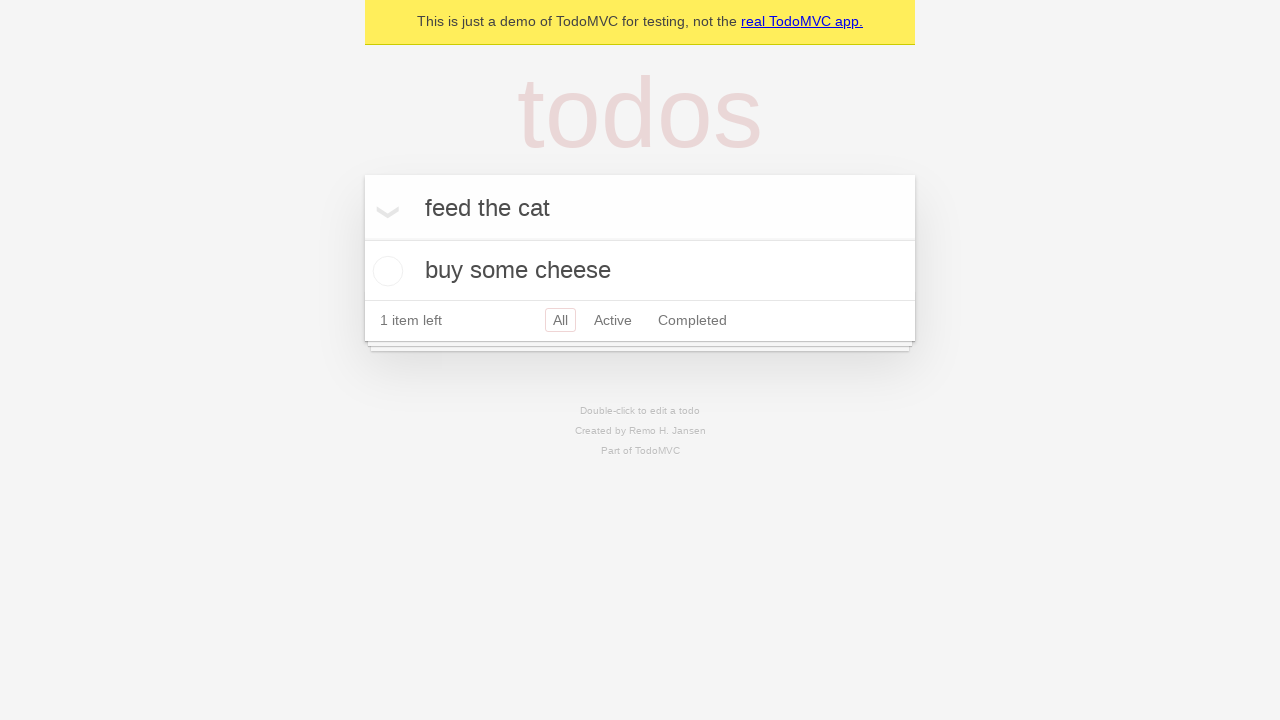

Pressed Enter to create todo 'feed the cat' on internal:attr=[placeholder="What needs to be done?"i]
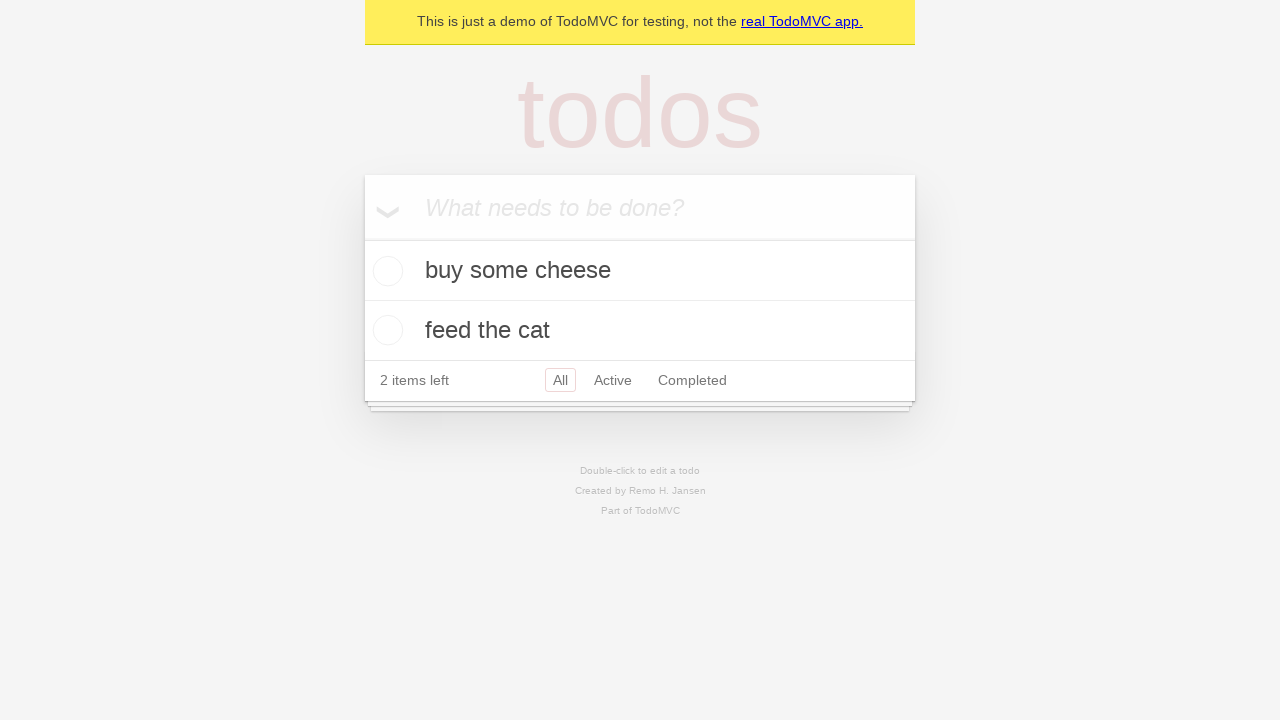

Filled todo input with 'book a doctors appointment' on internal:attr=[placeholder="What needs to be done?"i]
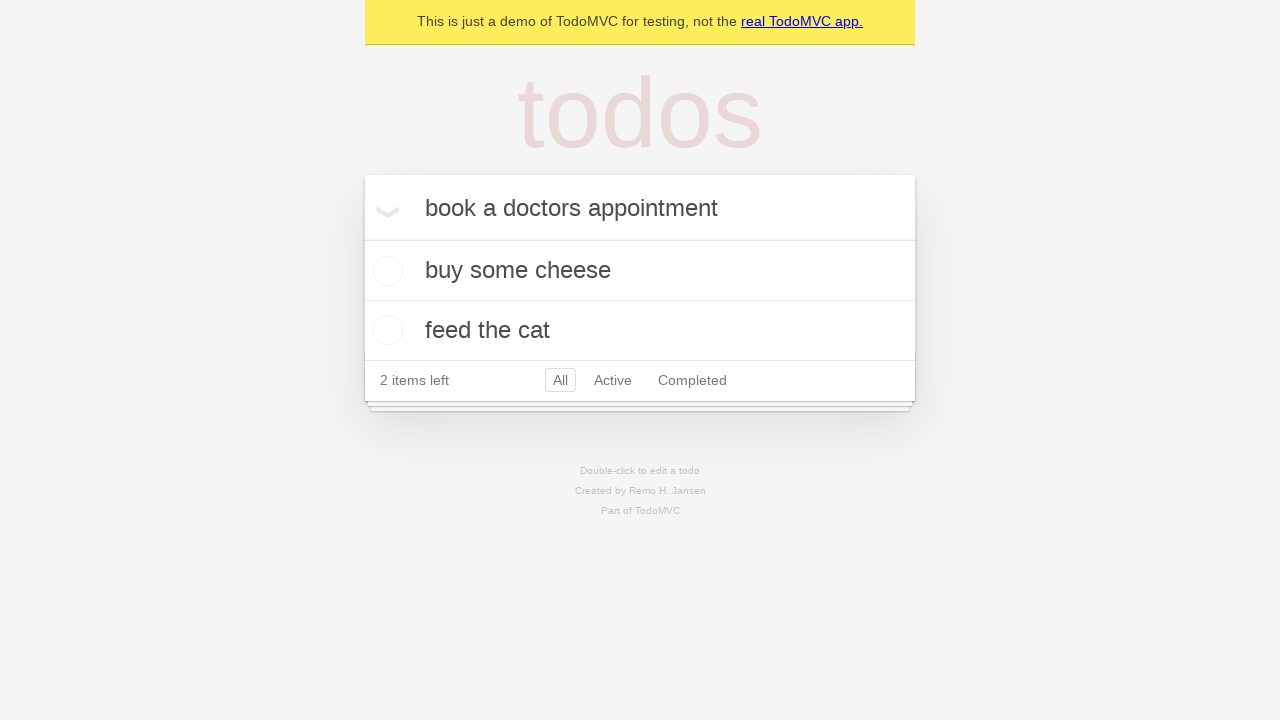

Pressed Enter to create todo 'book a doctors appointment' on internal:attr=[placeholder="What needs to be done?"i]
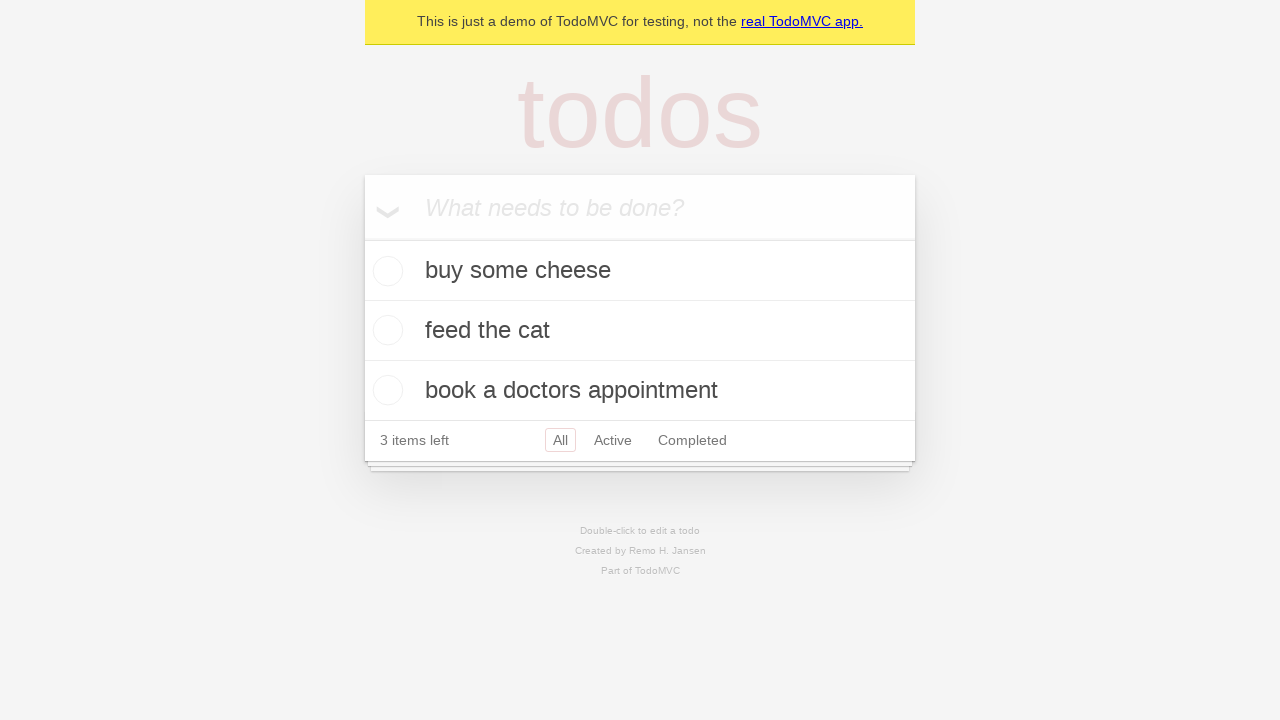

Waited for first todo to be saved to localStorage
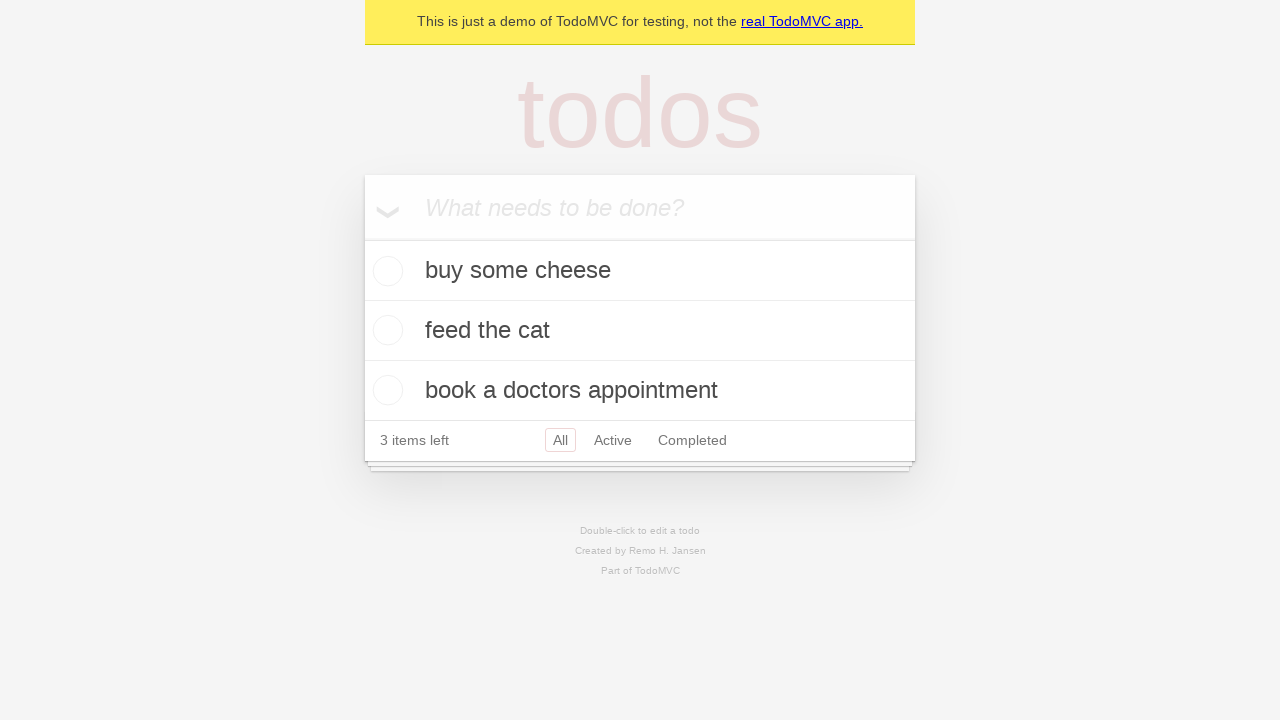

Clicked Active filter link at (613, 440) on internal:role=link[name="Active"i]
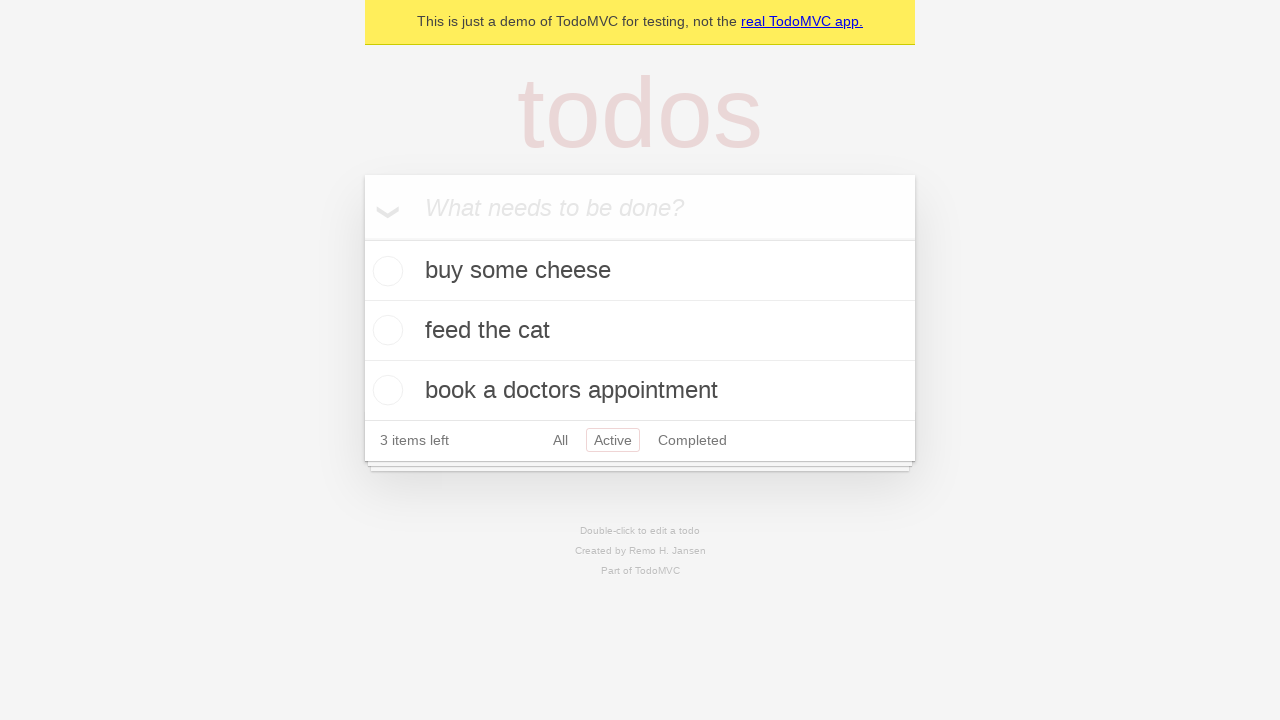

Clicked Completed filter link at (692, 440) on internal:role=link[name="Completed"i]
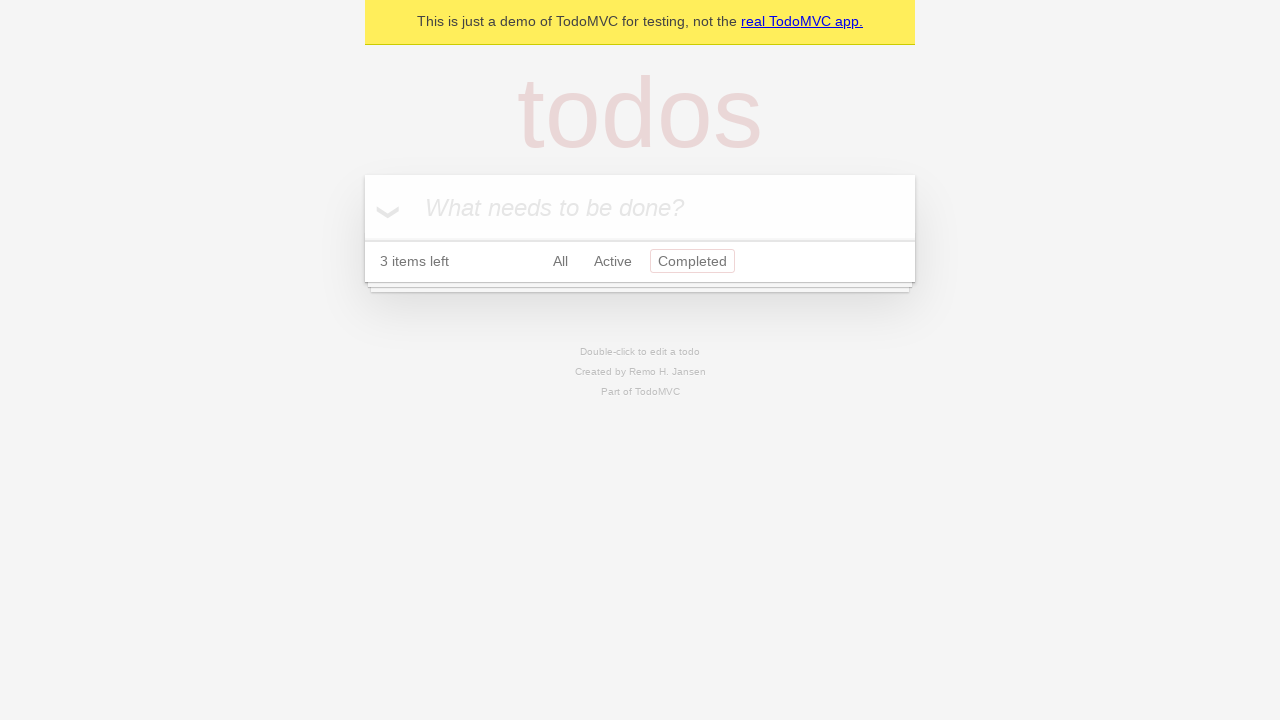

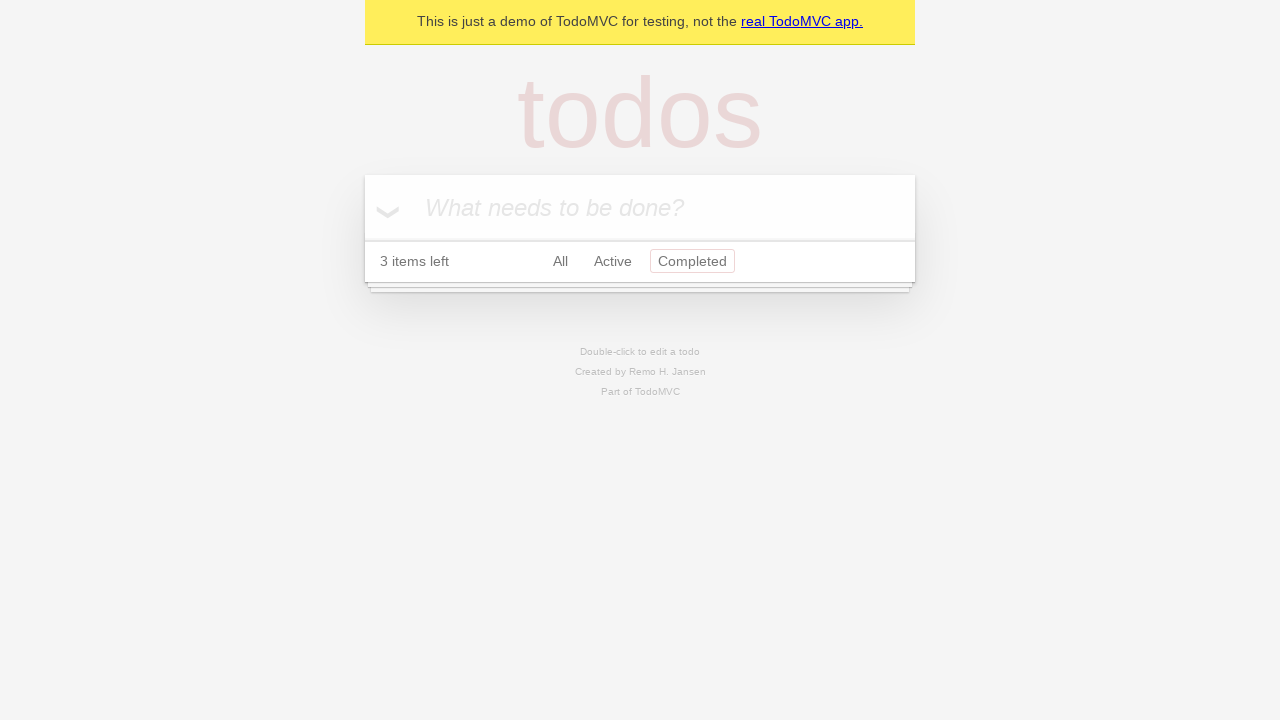